Tests an interactive math challenge page by waiting for a price to reach $100, clicking the book button, calculating a logarithmic function based on a displayed value, entering the answer, and submitting.

Starting URL: http://suninjuly.github.io/explicit_wait2.html

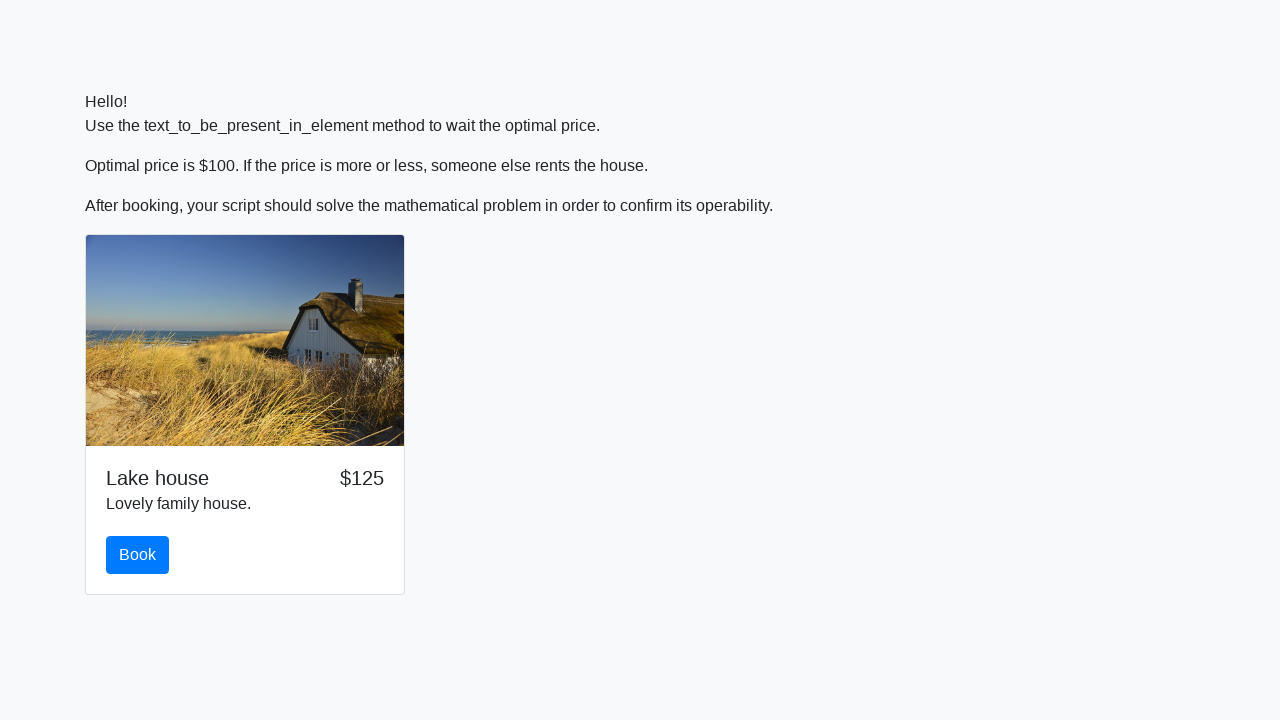

Waited for price to reach $100
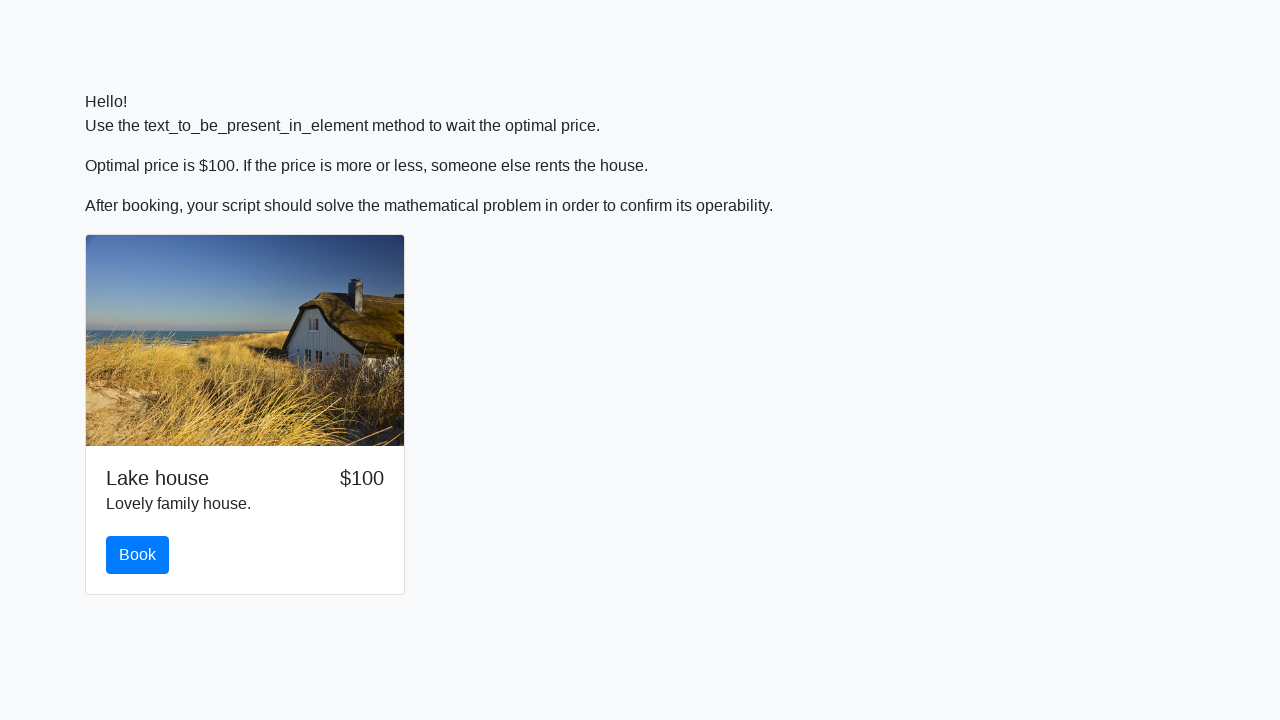

Clicked the book button at (138, 555) on #book
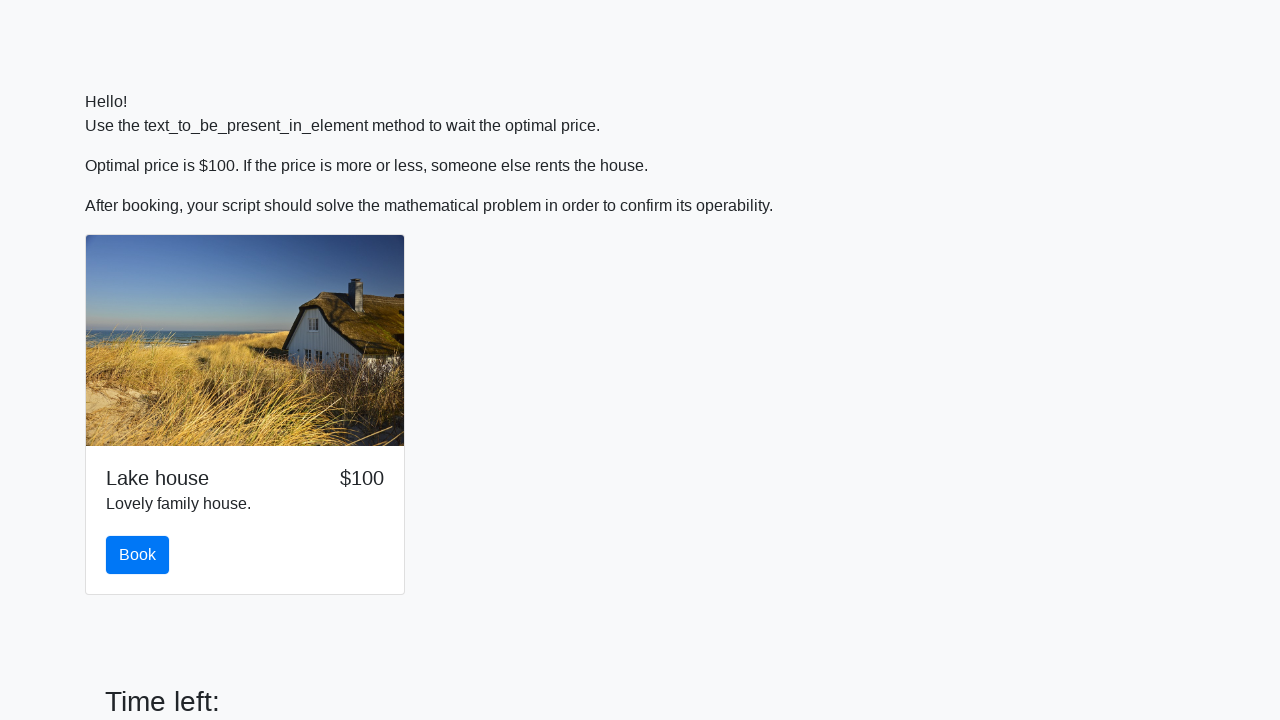

Retrieved input value: 576
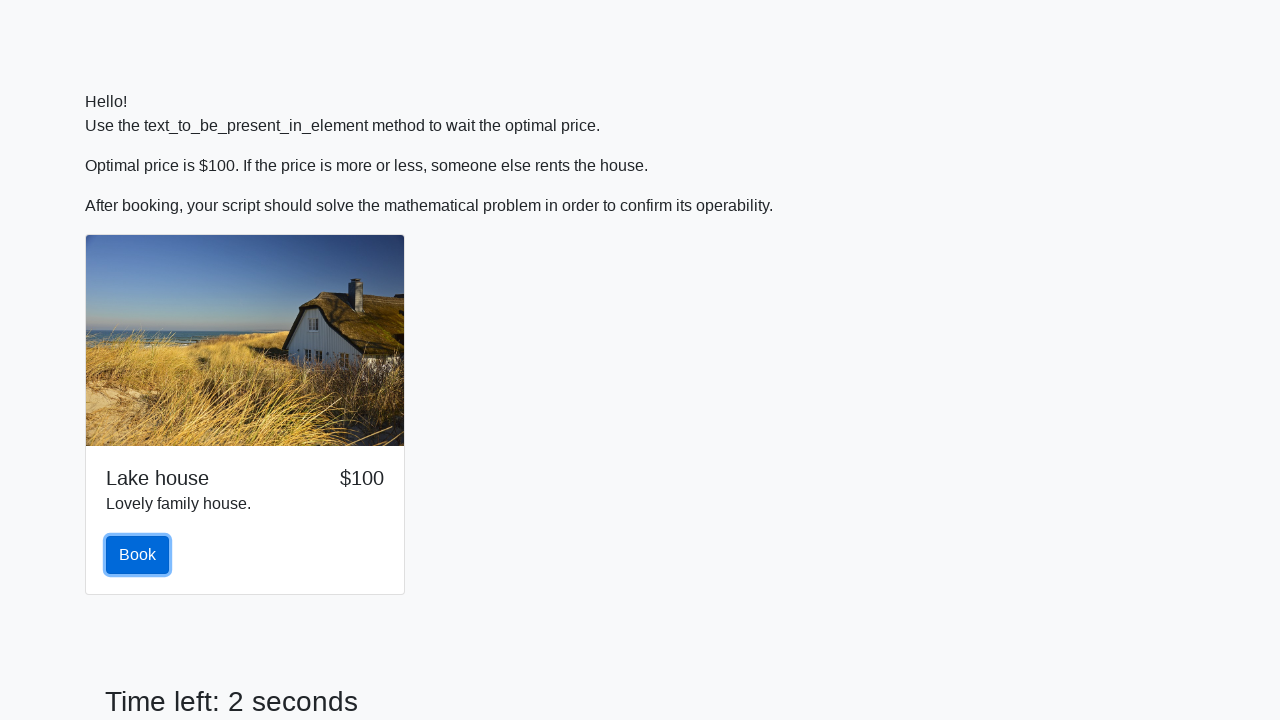

Calculated logarithmic function result: 2.363815022578092
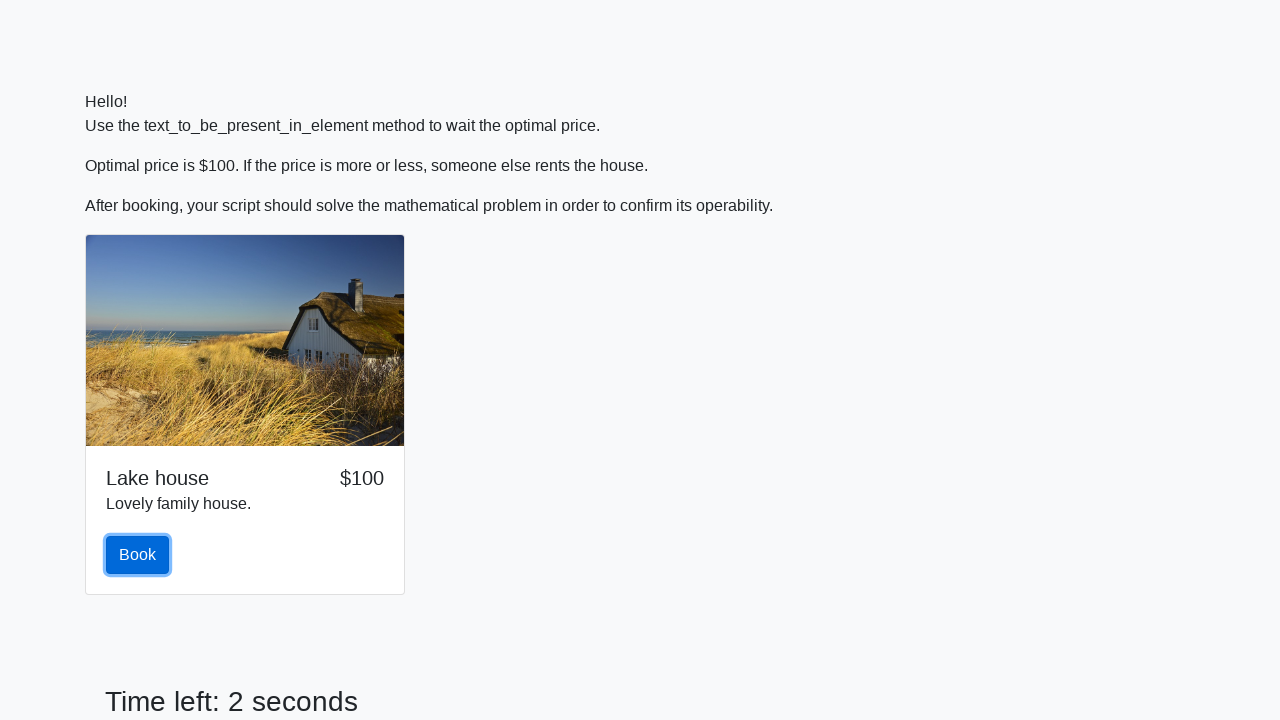

Filled answer field with calculated value: 2.363815022578092 on #answer
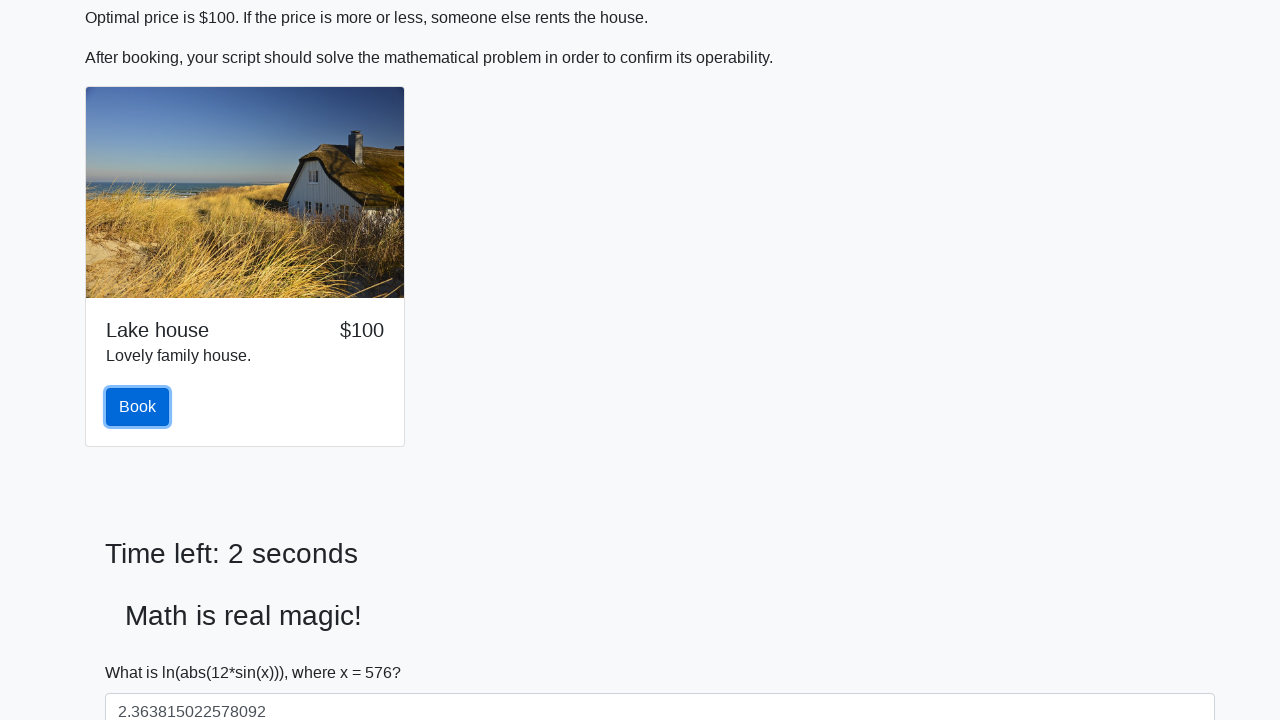

Clicked the solve button to submit answer at (143, 651) on #solve
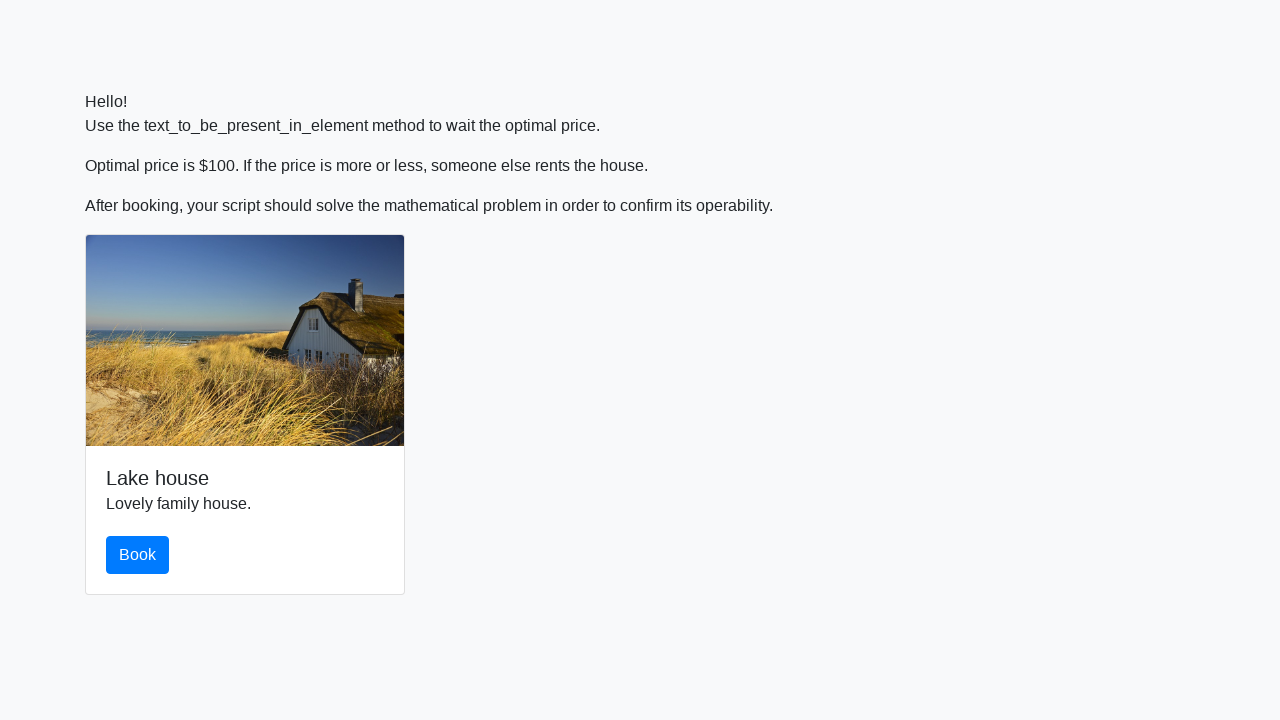

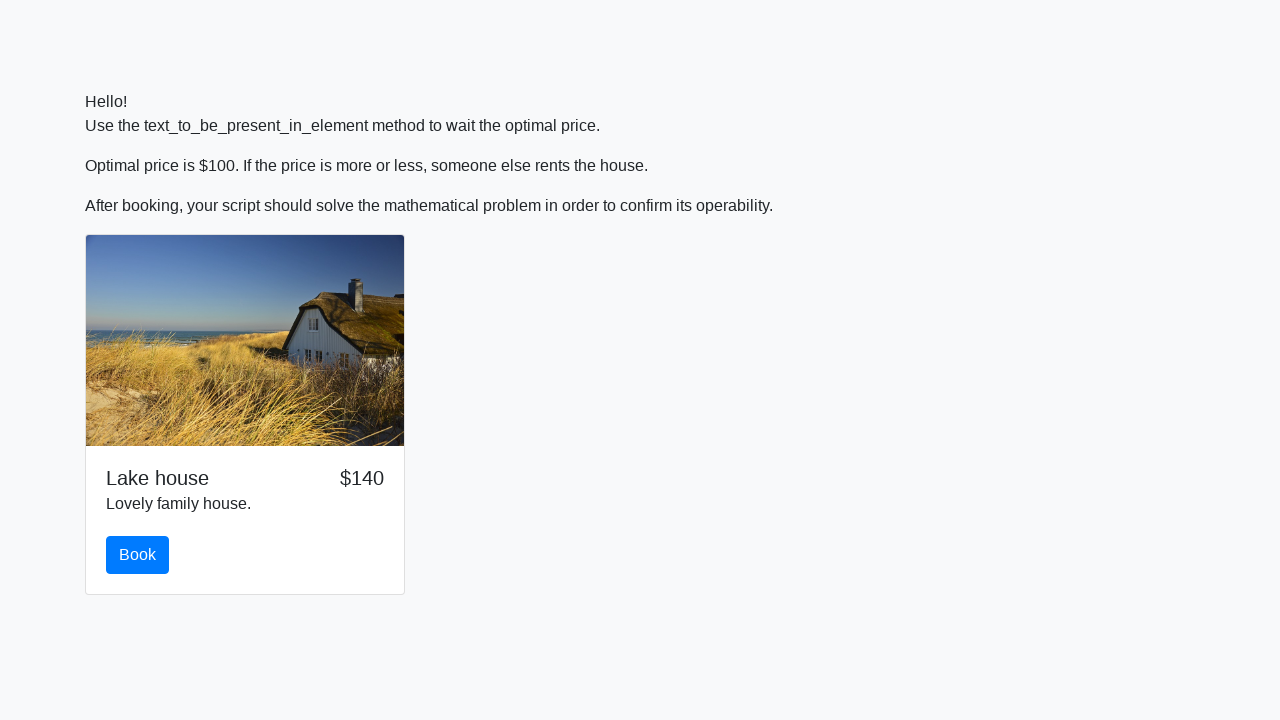